Tests a confirmation alert by clicking the confirm button, dismissing the alert, and verifying the result message appears

Starting URL: https://demoqa.com/alerts

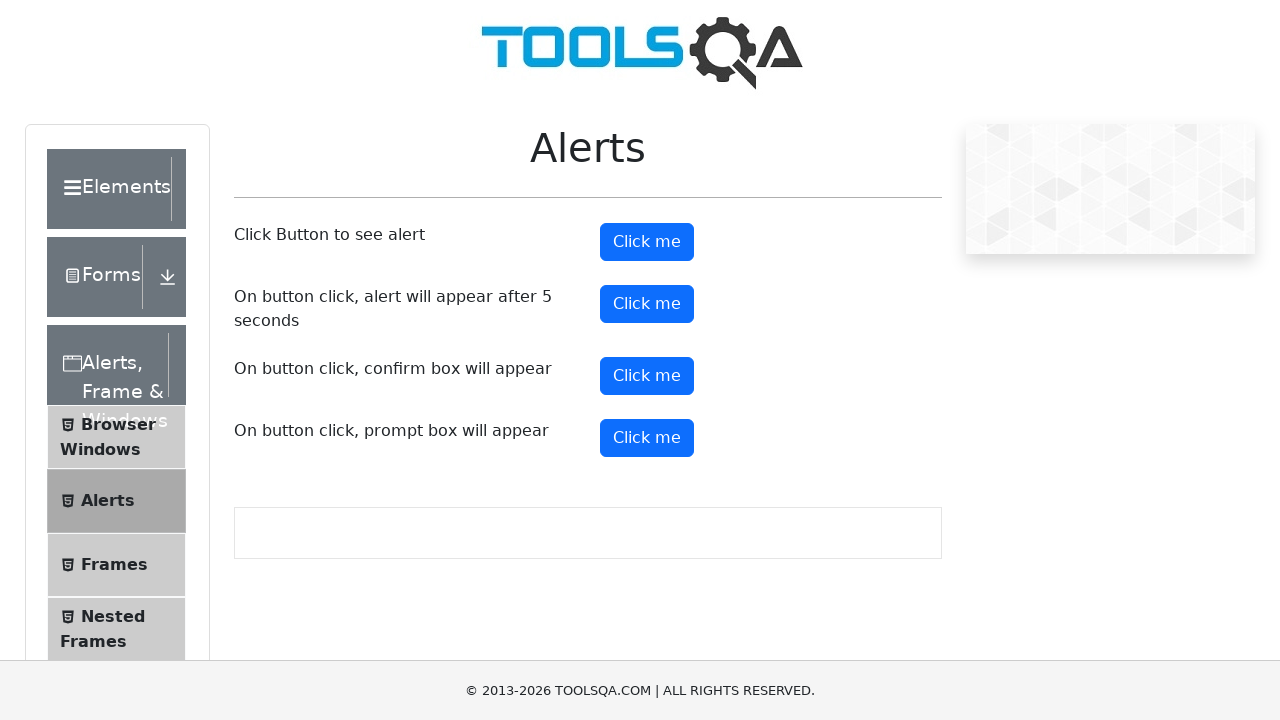

Set up dialog handler to dismiss confirmation alerts
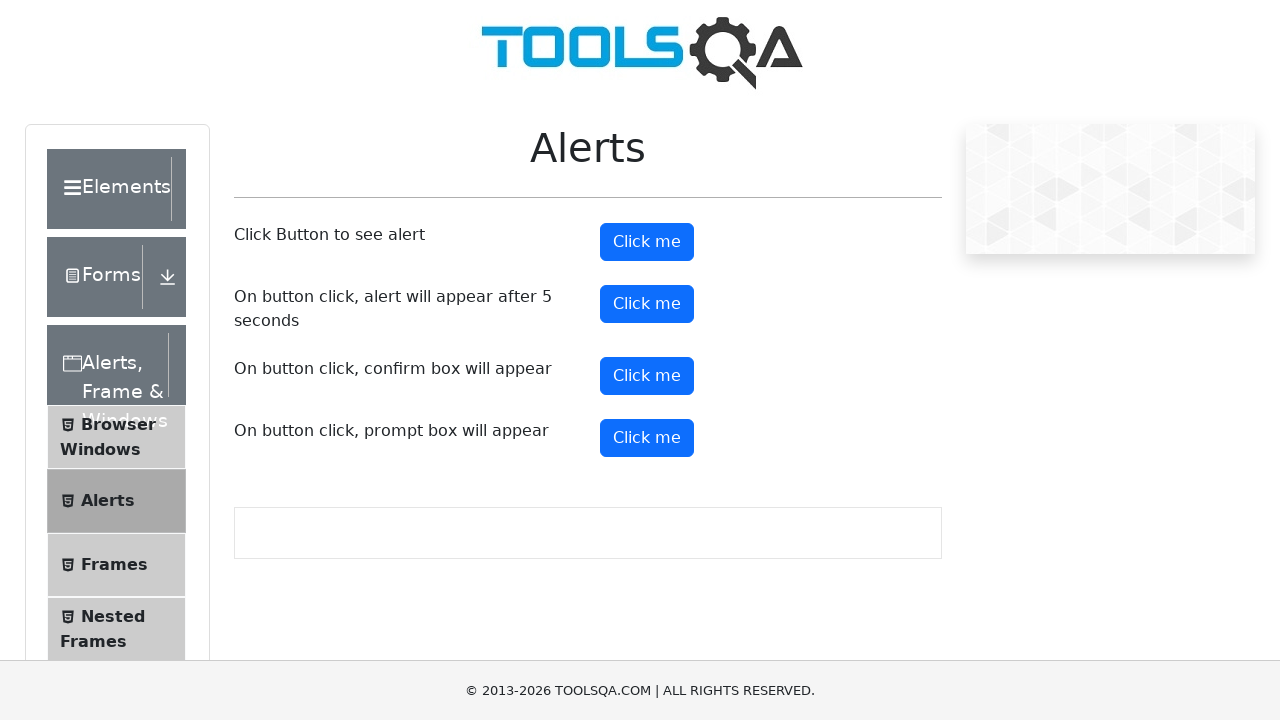

Clicked confirm button to trigger confirmation alert at (647, 376) on #confirmButton
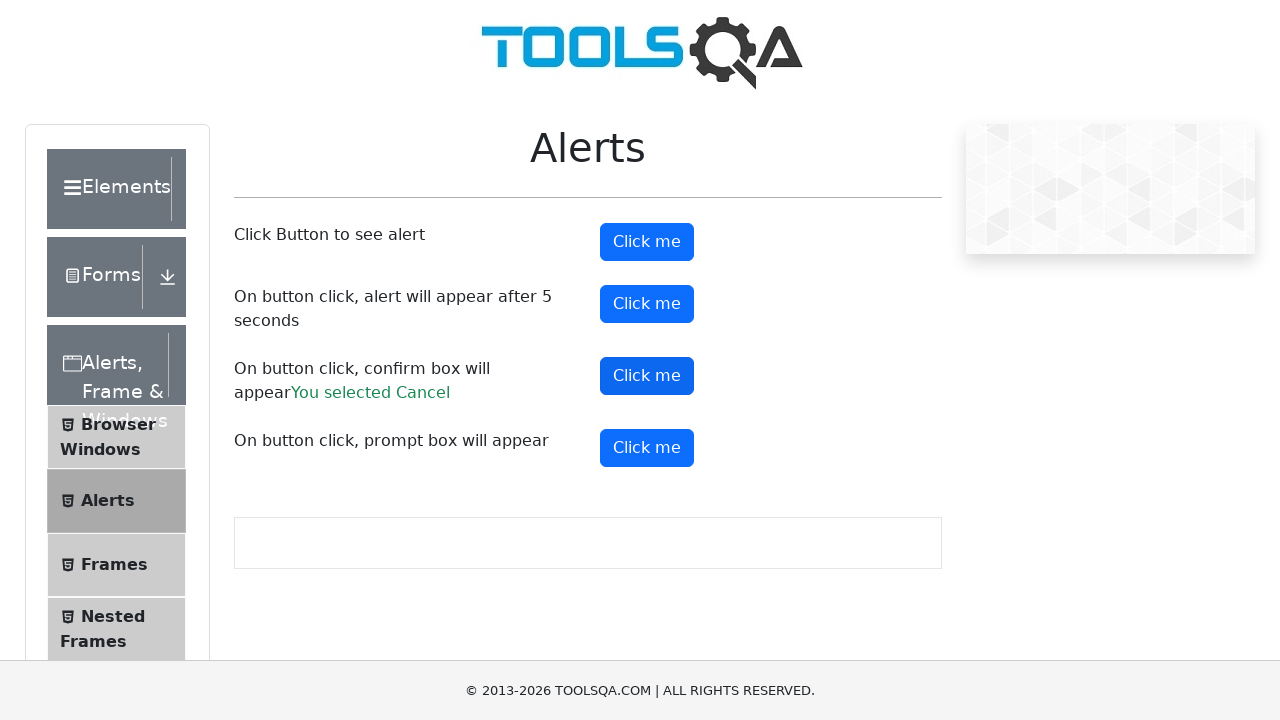

Result message appeared after dismissing the alert
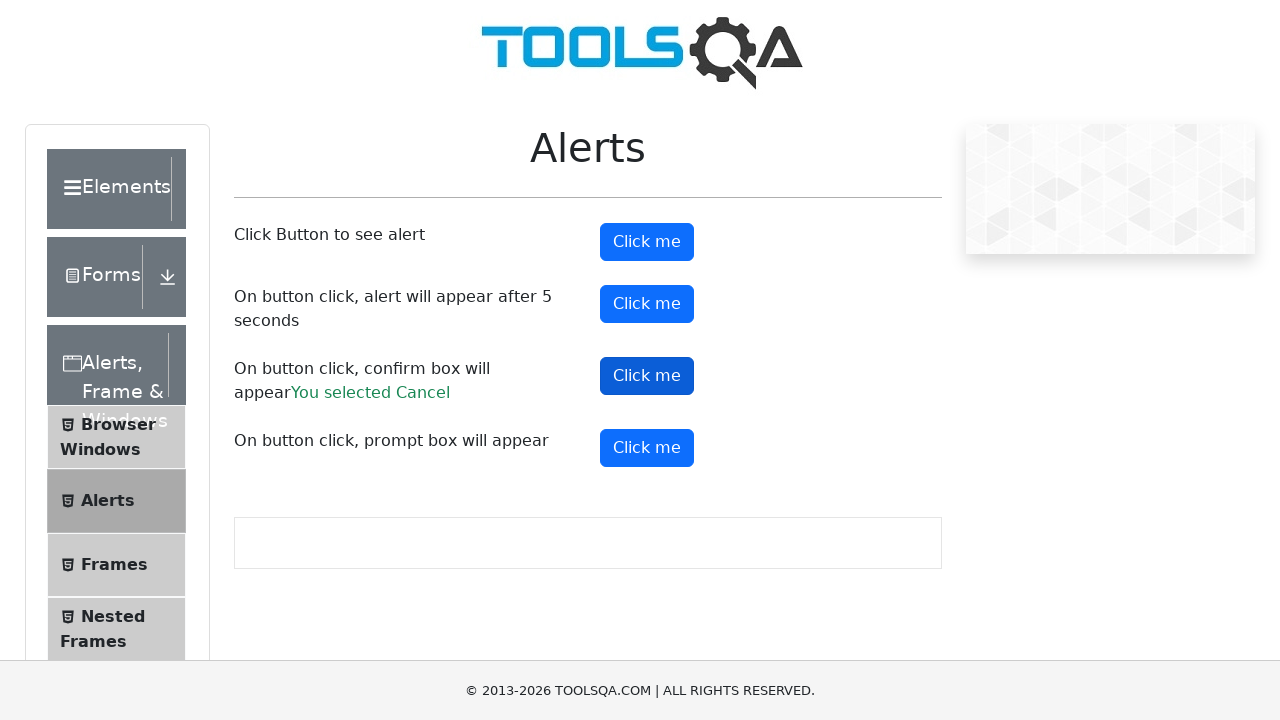

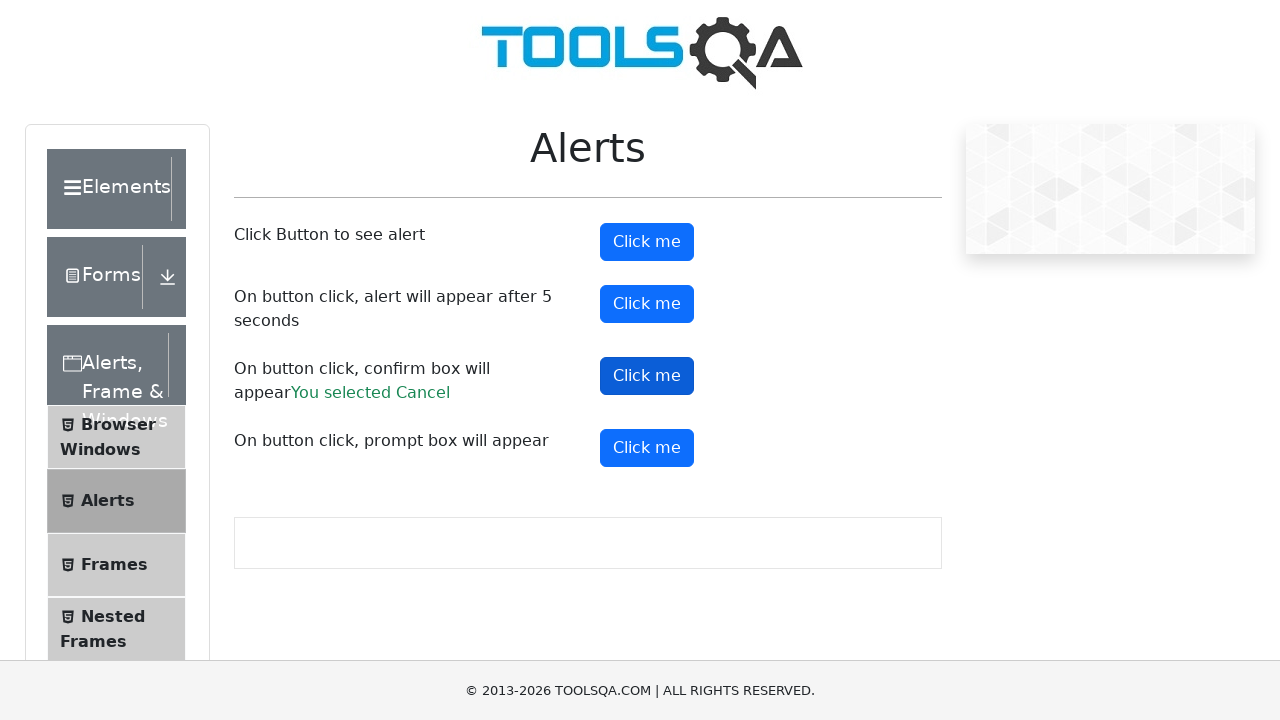